Tests payment form with test card number 4000000000000036, fills card details and submits, then verifies payment status shows "Success"

Starting URL: https://sandbox.cardpay.com/MI/cardpayment2.html?orderXml=PE9SREVSIFdBTExFVF9JRD0nODI5OScgT1JERVJfTlVNQkVSPSc0NTgyMTEnIEFNT1VOVD0nMjkxLjg2JyBDVVJSRU5DWT0nRVVSJyAgRU1BSUw9J2N1c3RvbWVyQGV4YW1wbGUuY29tJz4KPEFERFJFU1MgQ09VTlRSWT0nVVNBJyBTVEFURT0nTlknIFpJUD0nMTAwMDEnIENJVFk9J05ZJyBTVFJFRVQ9JzY3NyBTVFJFRVQnIFBIT05FPSc4NzY5OTA5MCcgVFlQRT0nQklMTElORycvPgo8L09SREVSPg==&sha512=998150a2b27484b776a1628bfe7505a9cb430f276dfa35b14315c1c8f03381a90490f6608f0dcff789273e05926cd782e1bb941418a9673f43c47595aa7b8b0d

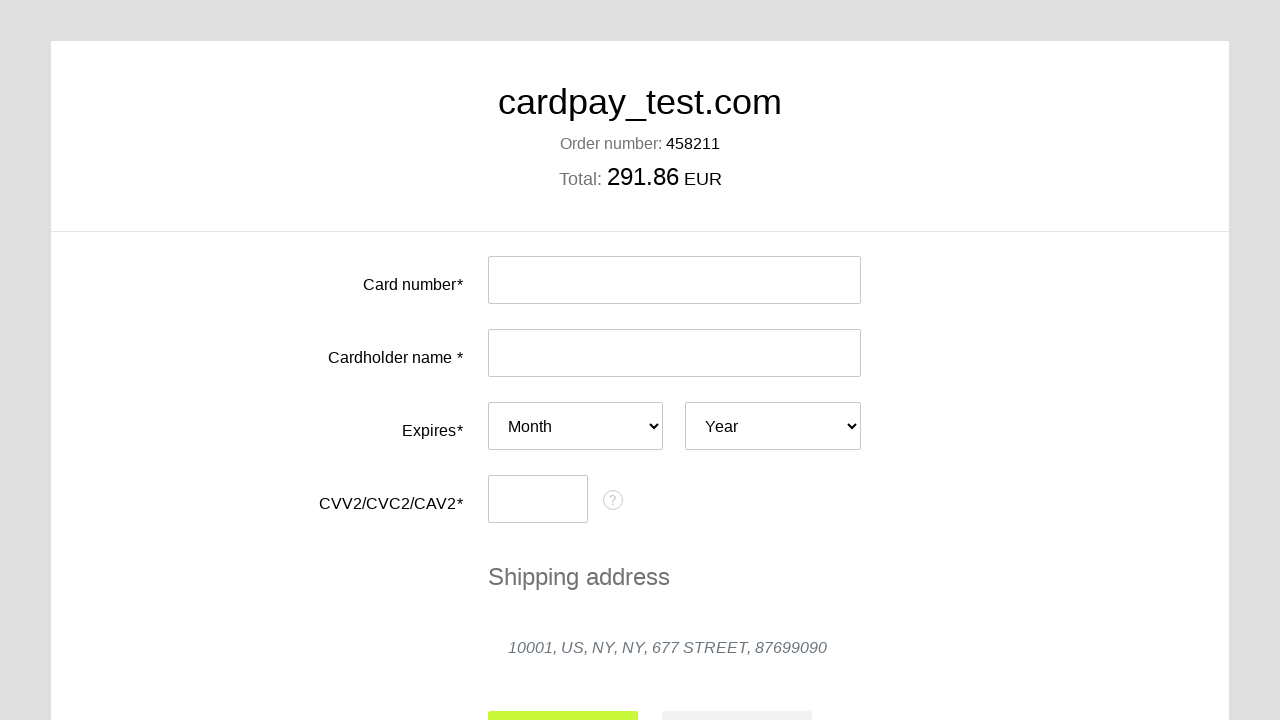

Clicked card number input field at (674, 280) on #input-card-number
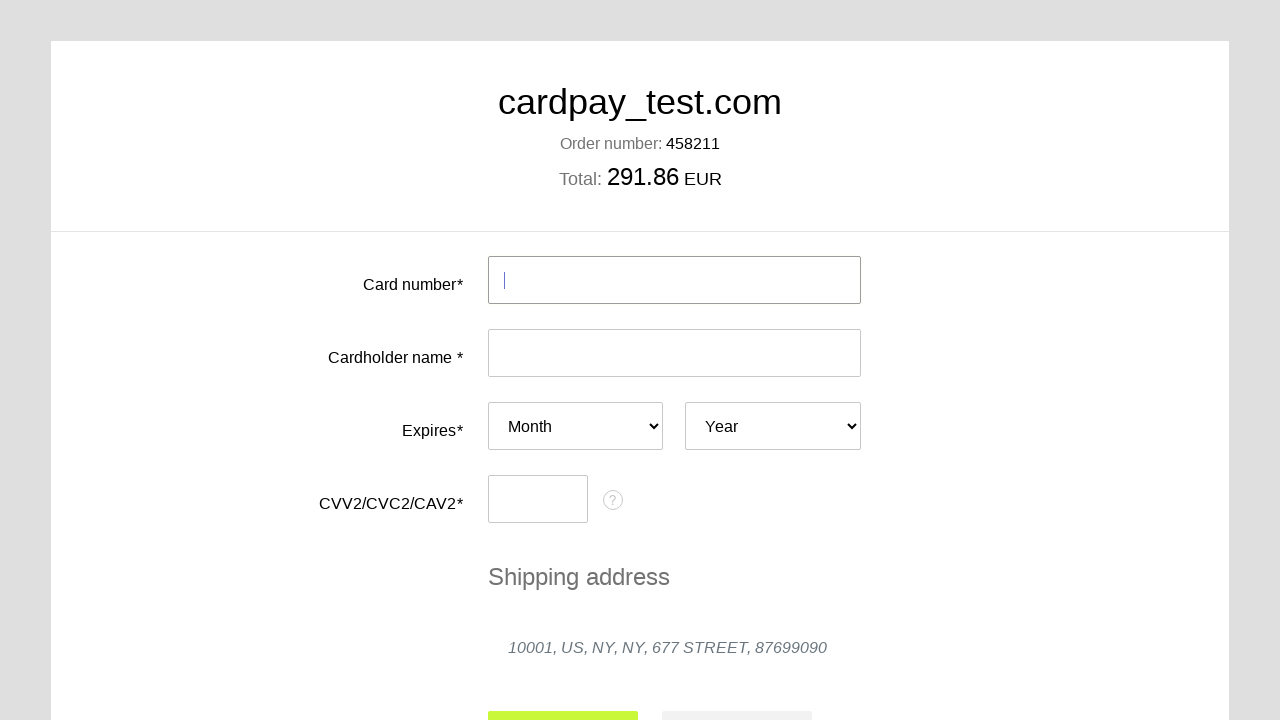

Filled card number with test card 4000000000000036 on #input-card-number
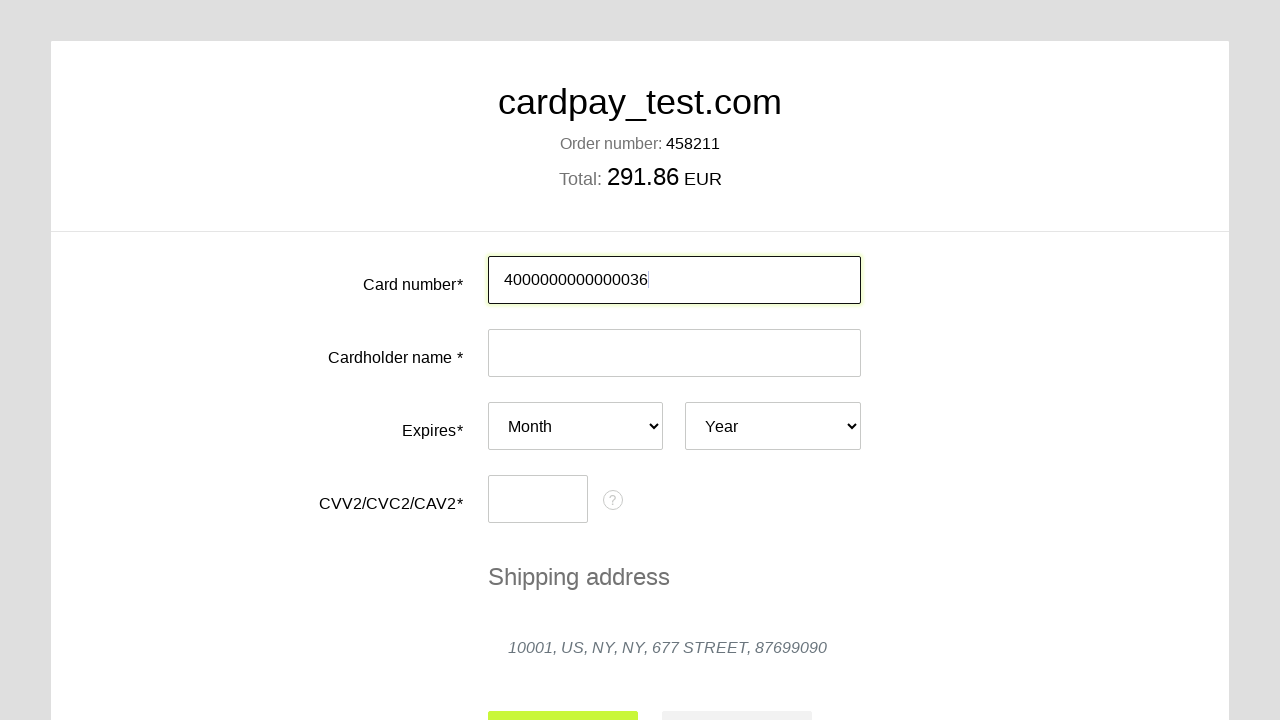

Clicked card holder name input field at (674, 353) on #input-card-holder
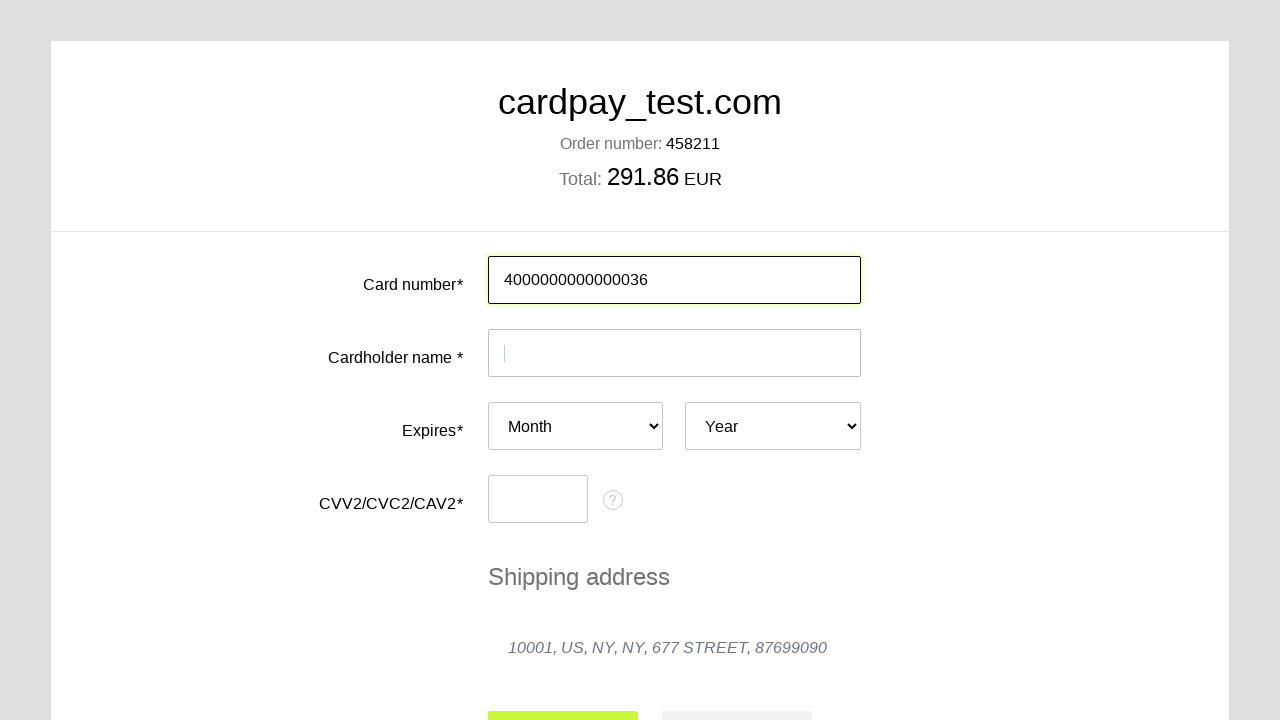

Filled card holder name with 'Oleg' on #input-card-holder
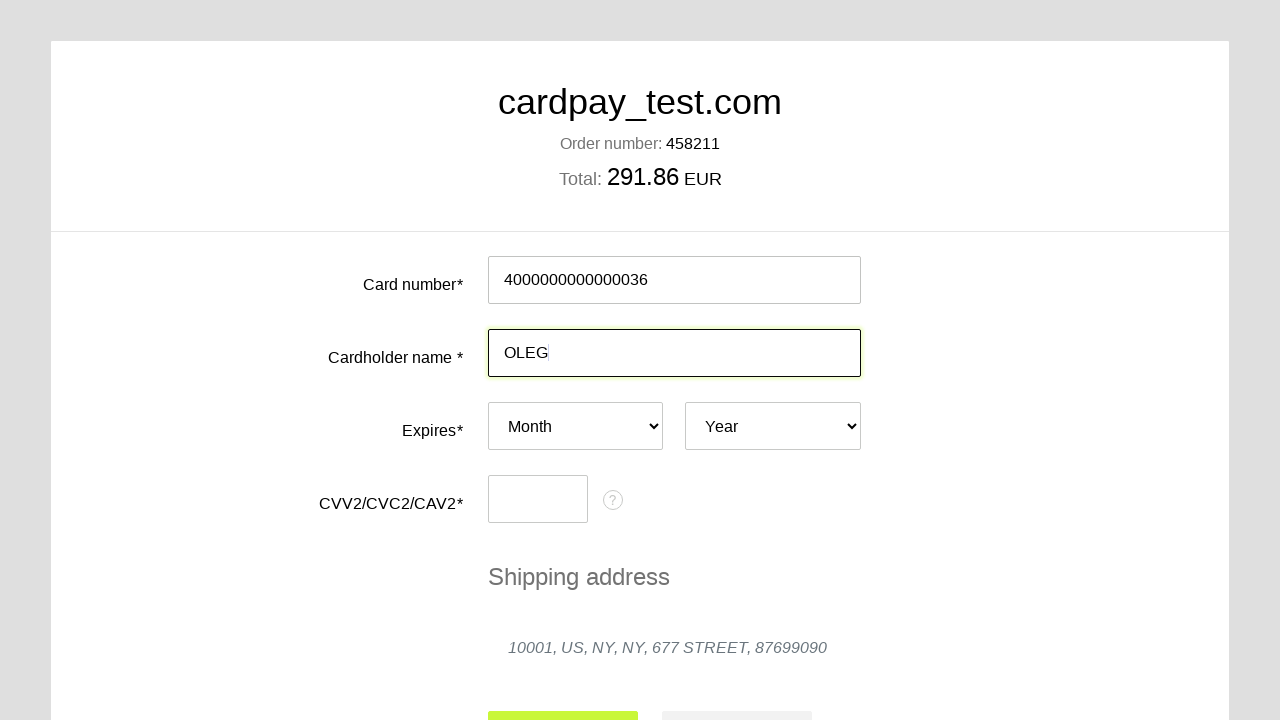

Clicked expiration month dropdown at (576, 426) on #card-expires-month
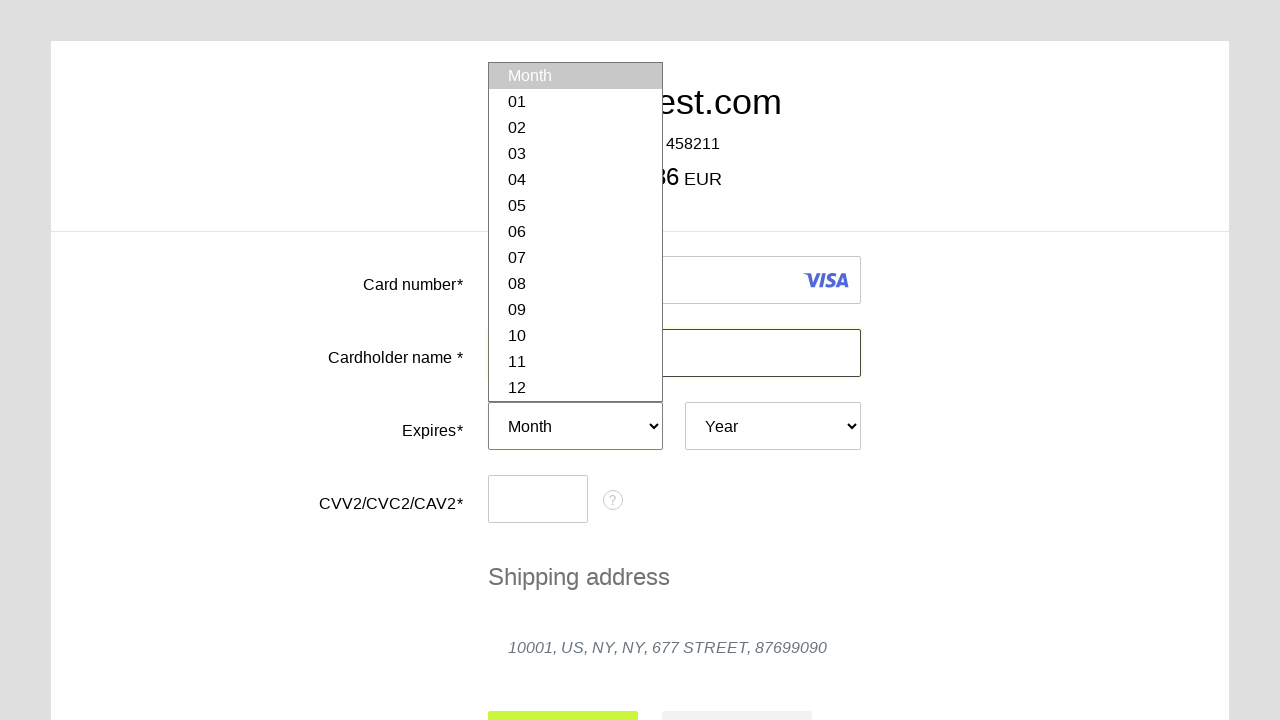

Selected expiration month '04' on #card-expires-month
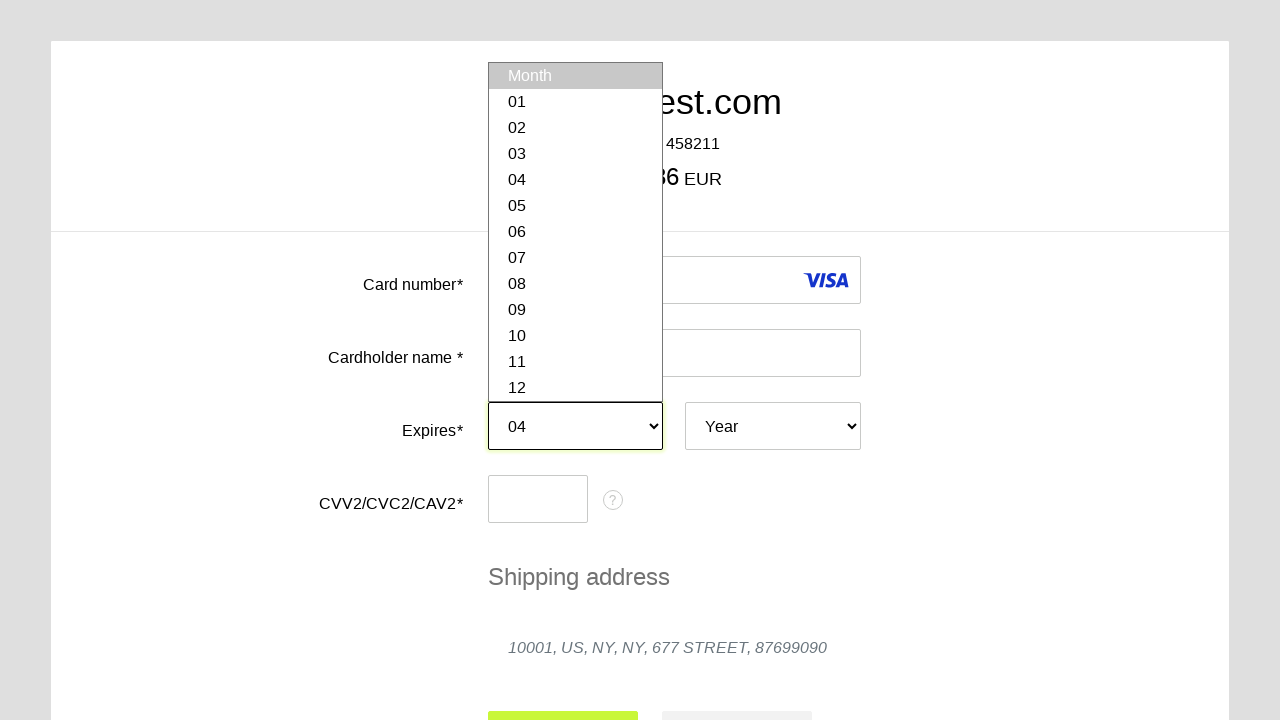

Clicked expiration year dropdown at (773, 426) on #card-expires-year
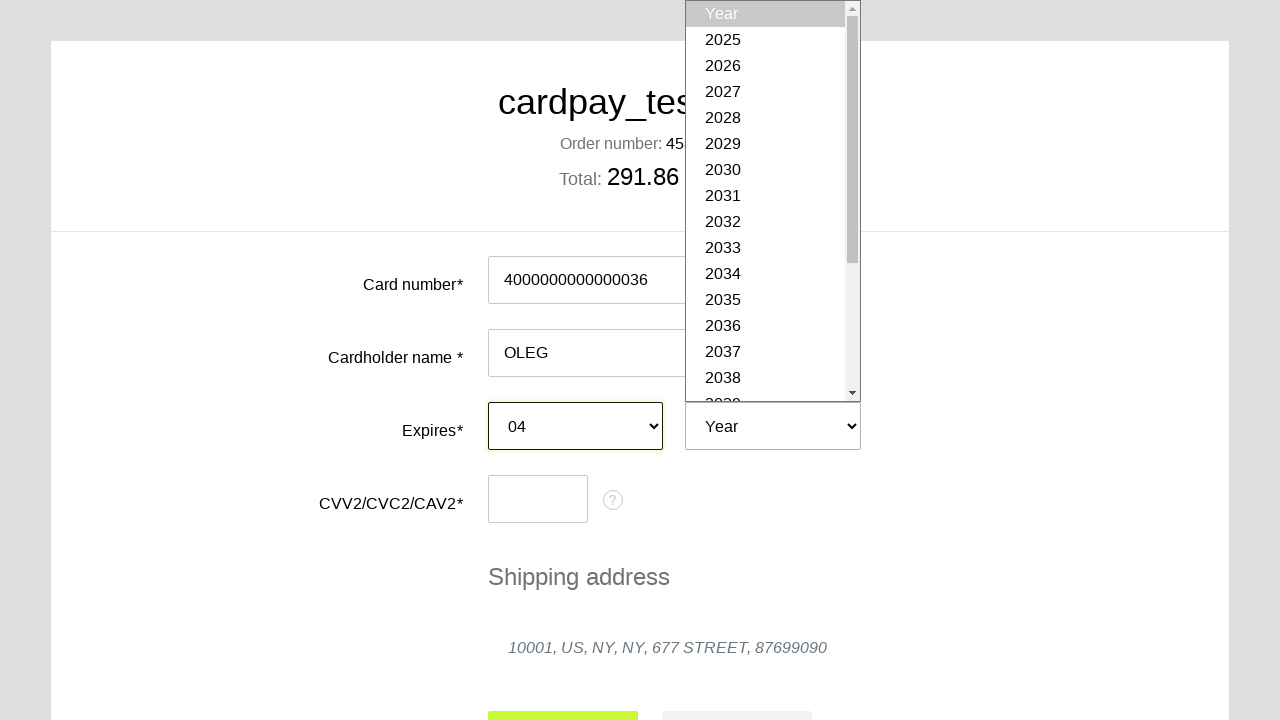

Selected expiration year '2037' on #card-expires-year
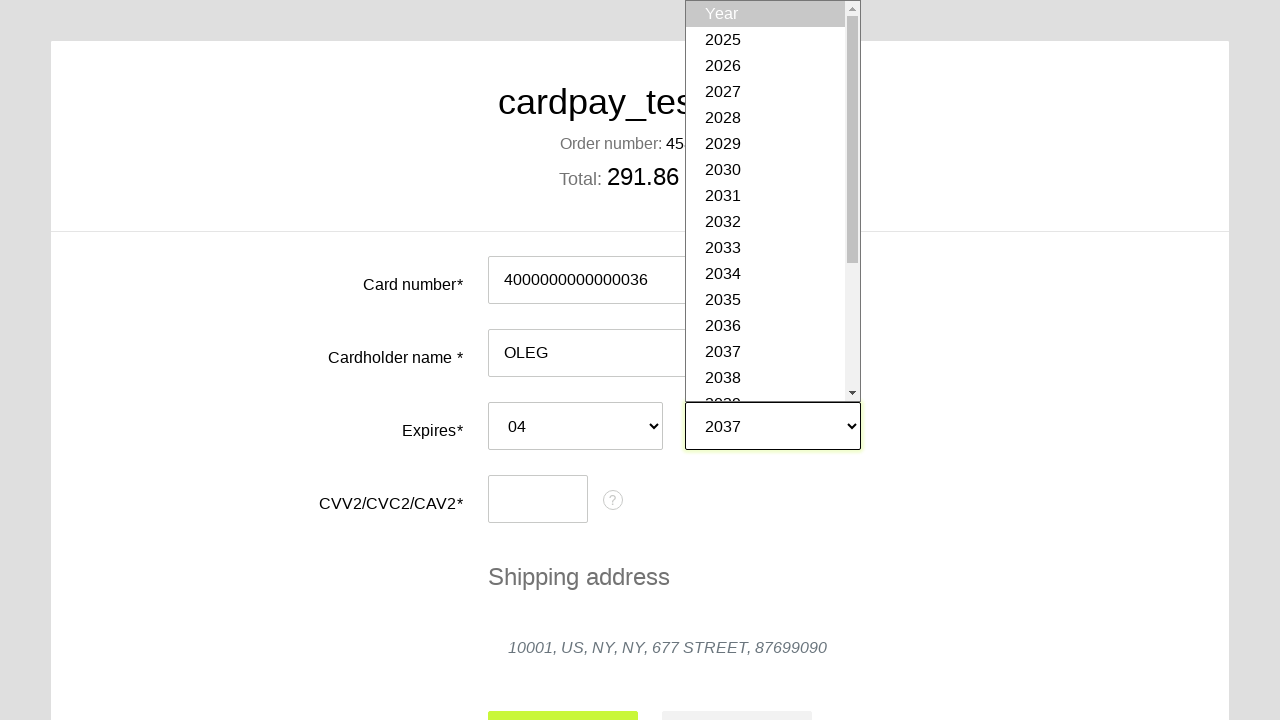

Clicked CVC input field at (538, 499) on #input-card-cvc
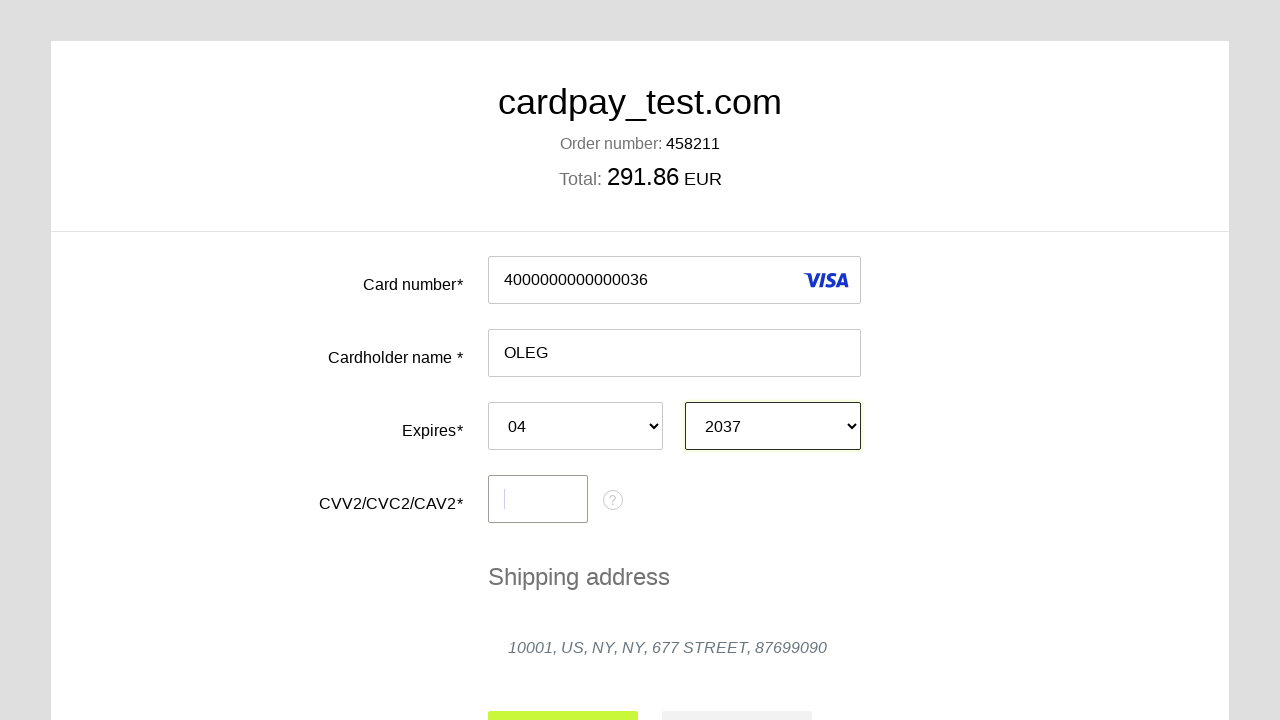

Filled CVC with '123' on #input-card-cvc
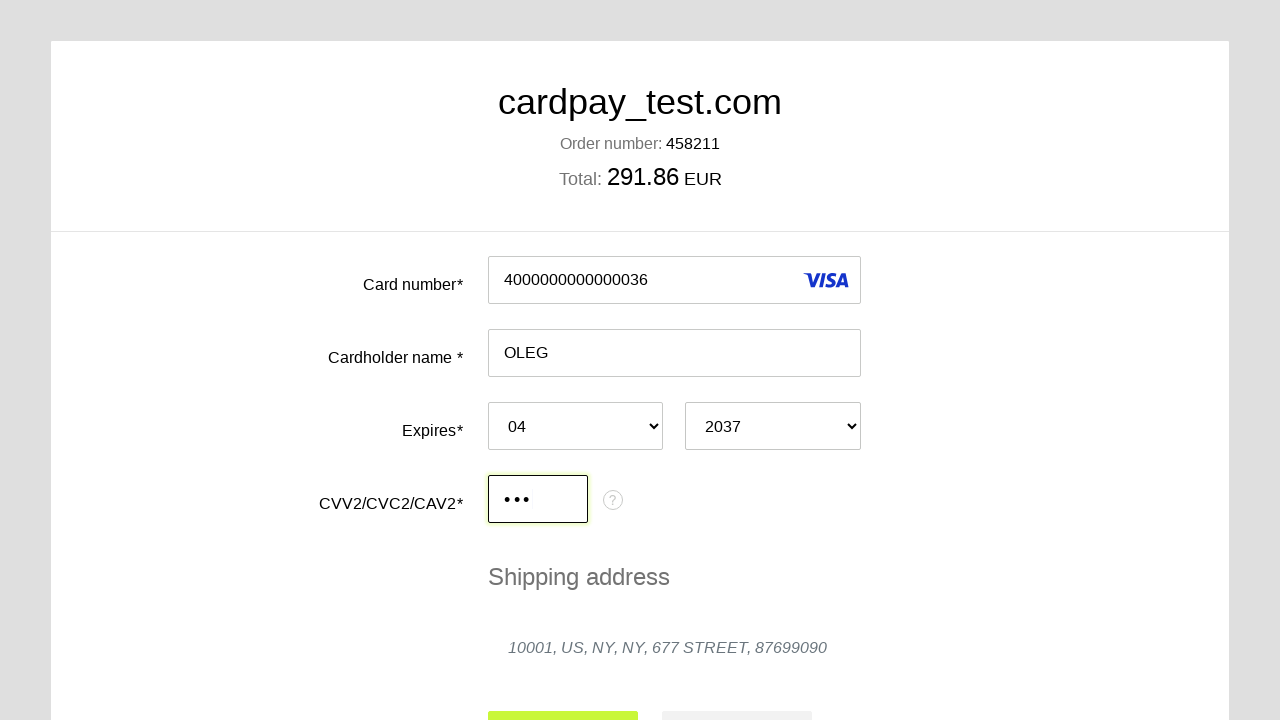

Clicked submit button to process payment at (563, 696) on #action-submit
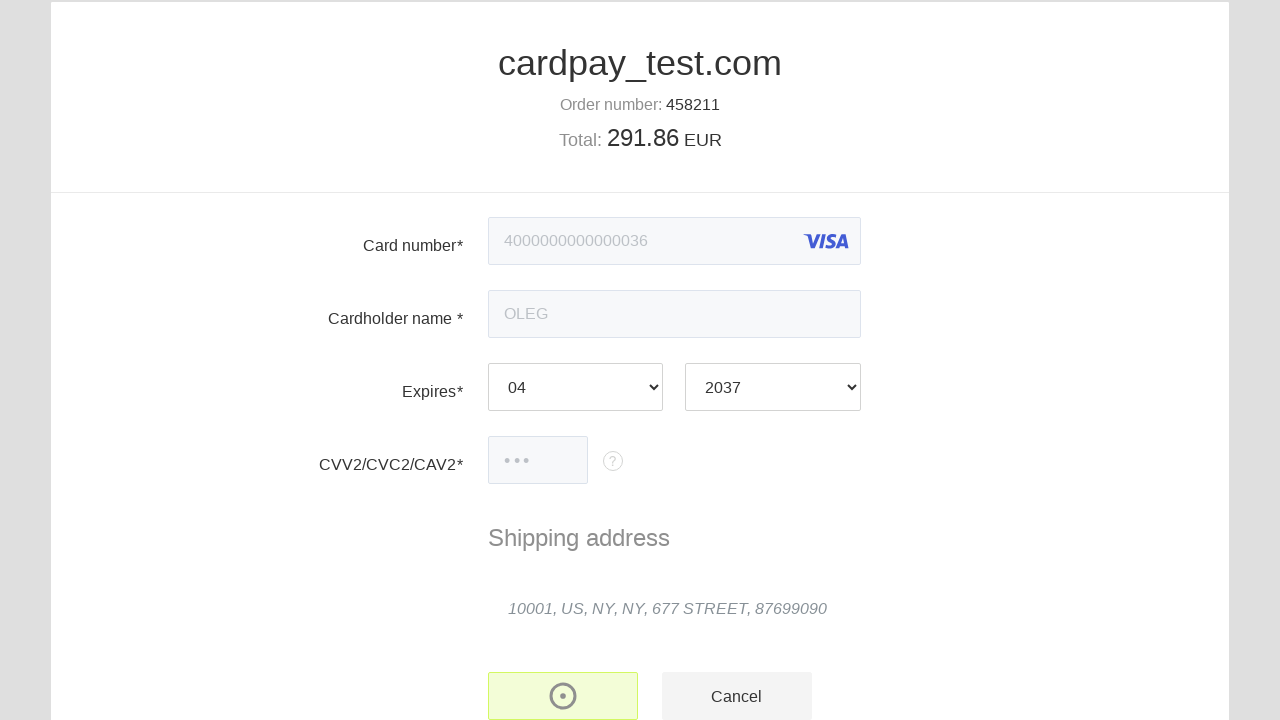

Payment status element loaded - verifying success message
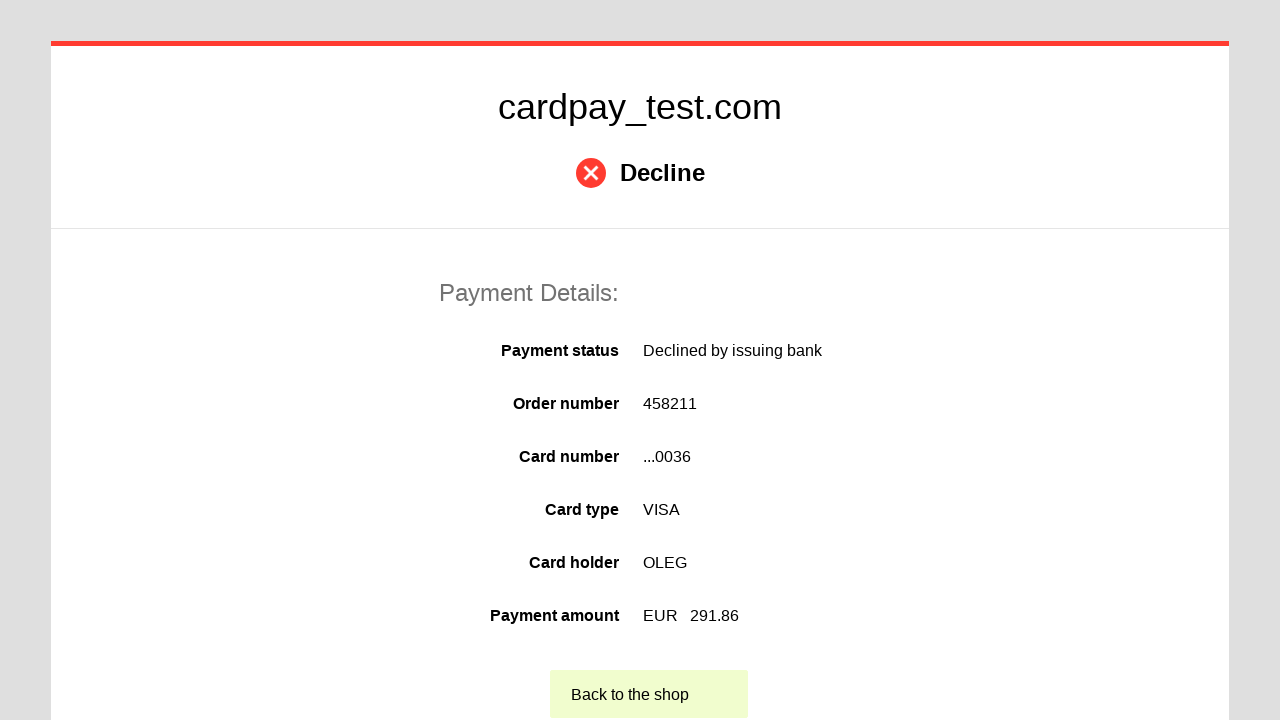

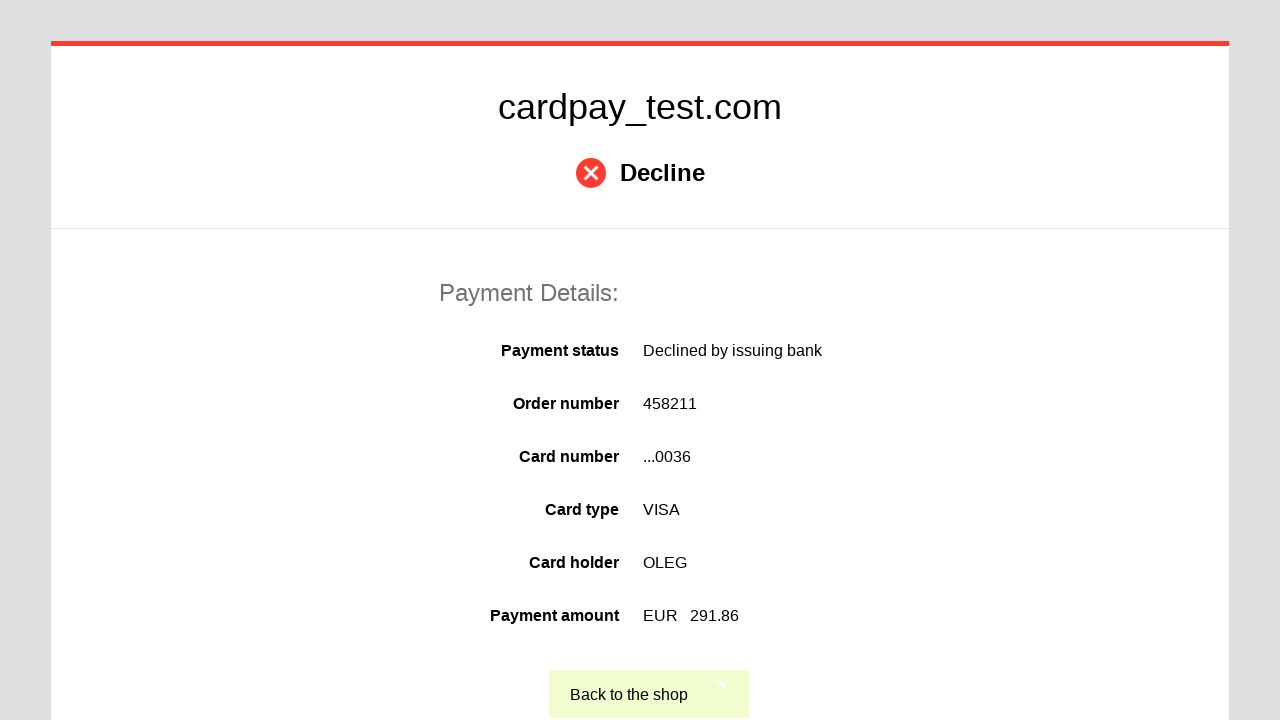